Tests multi-window handling by clicking a link that opens a new window, extracting text from the new window, and using that text to fill a form field in the original window

Starting URL: https://rahulshettyacademy.com/loginpagePractise/

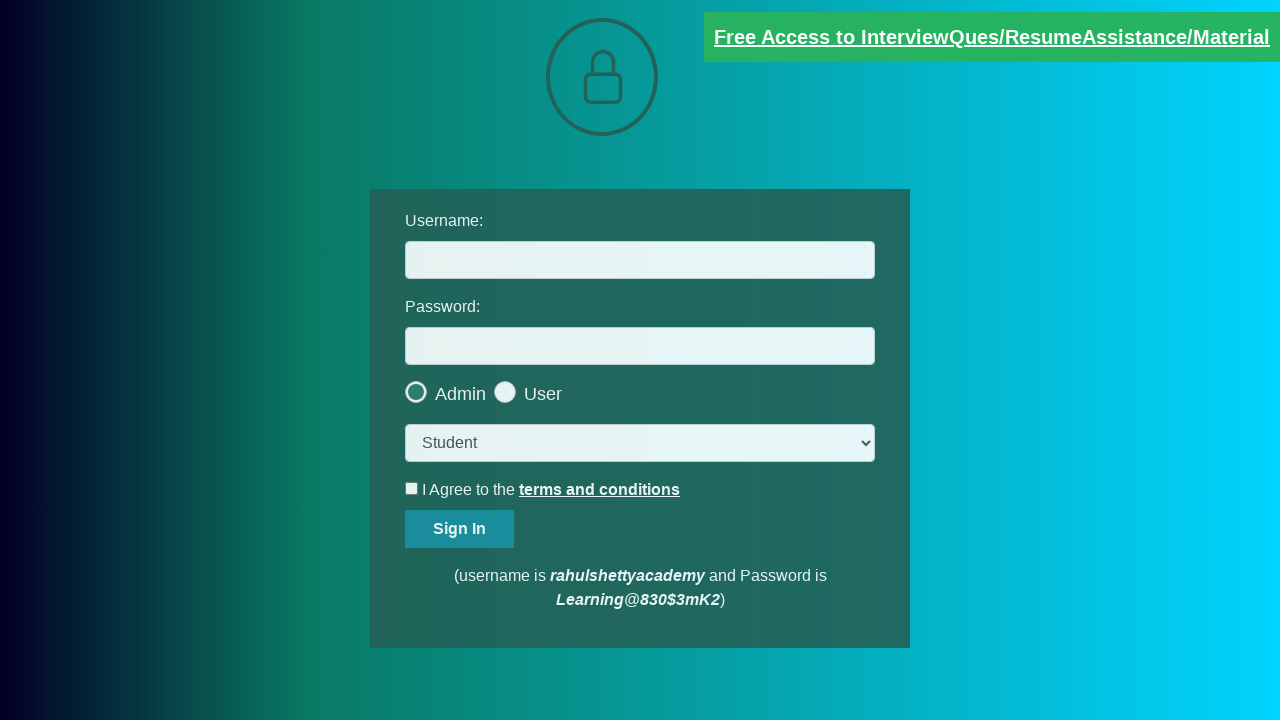

Clicked blinking text link to open new window at (992, 37) on .blinkingText
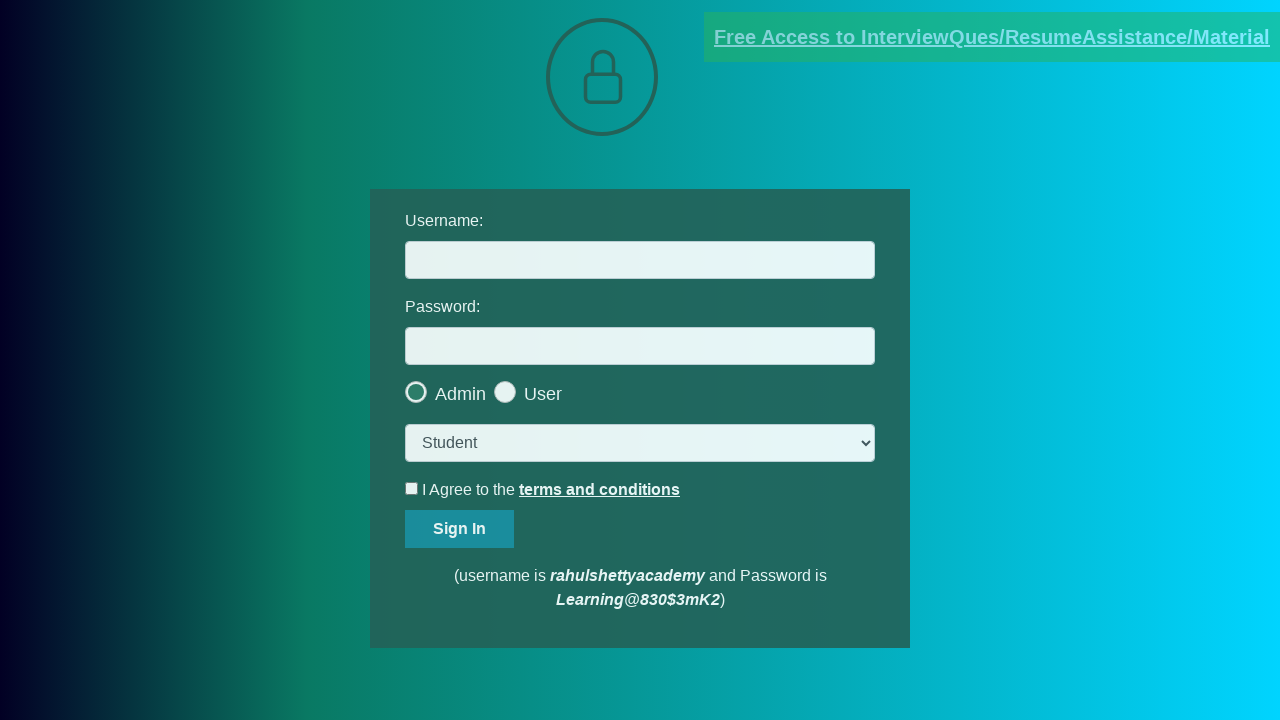

New window opened and captured
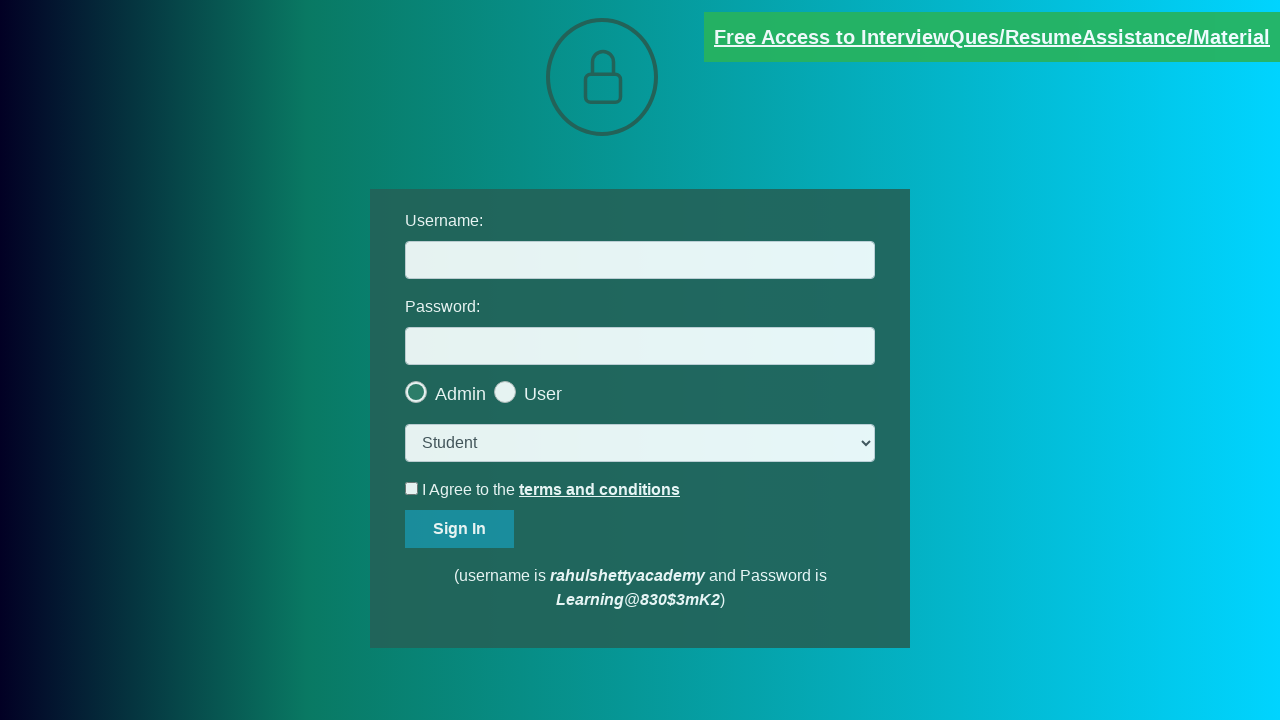

Extracted email text from new window
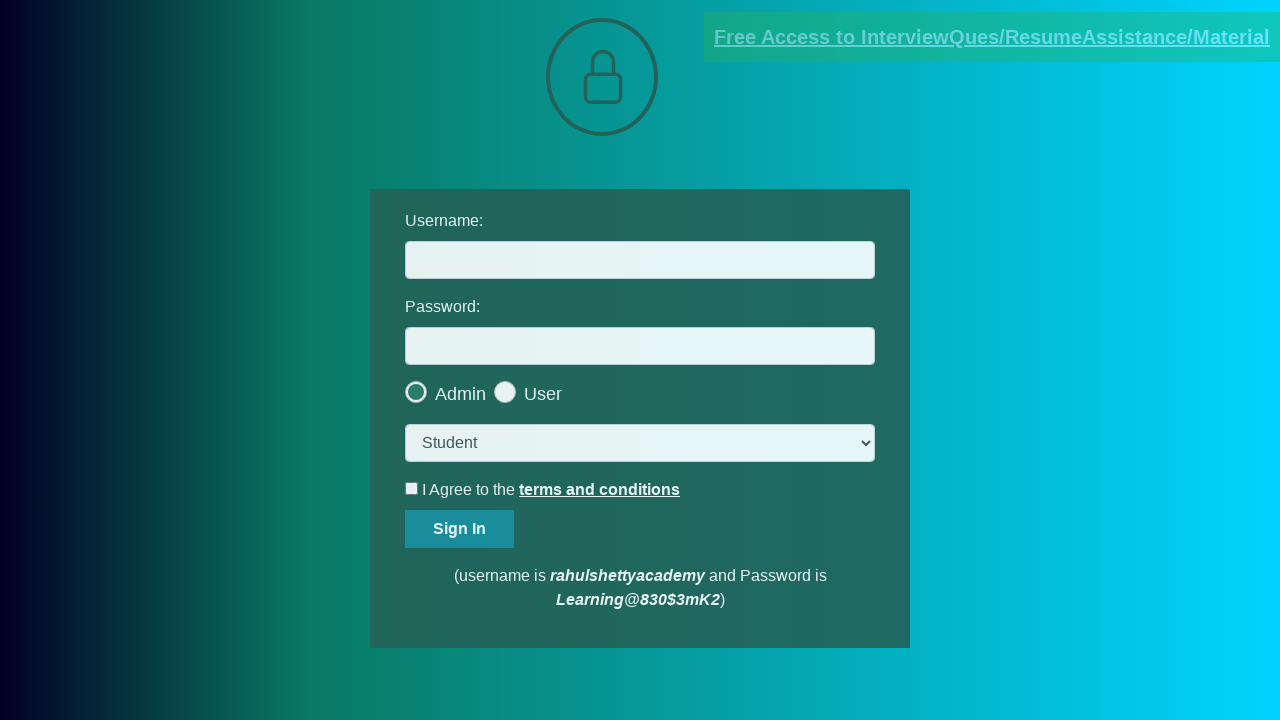

Filled username field with extracted email text on #username
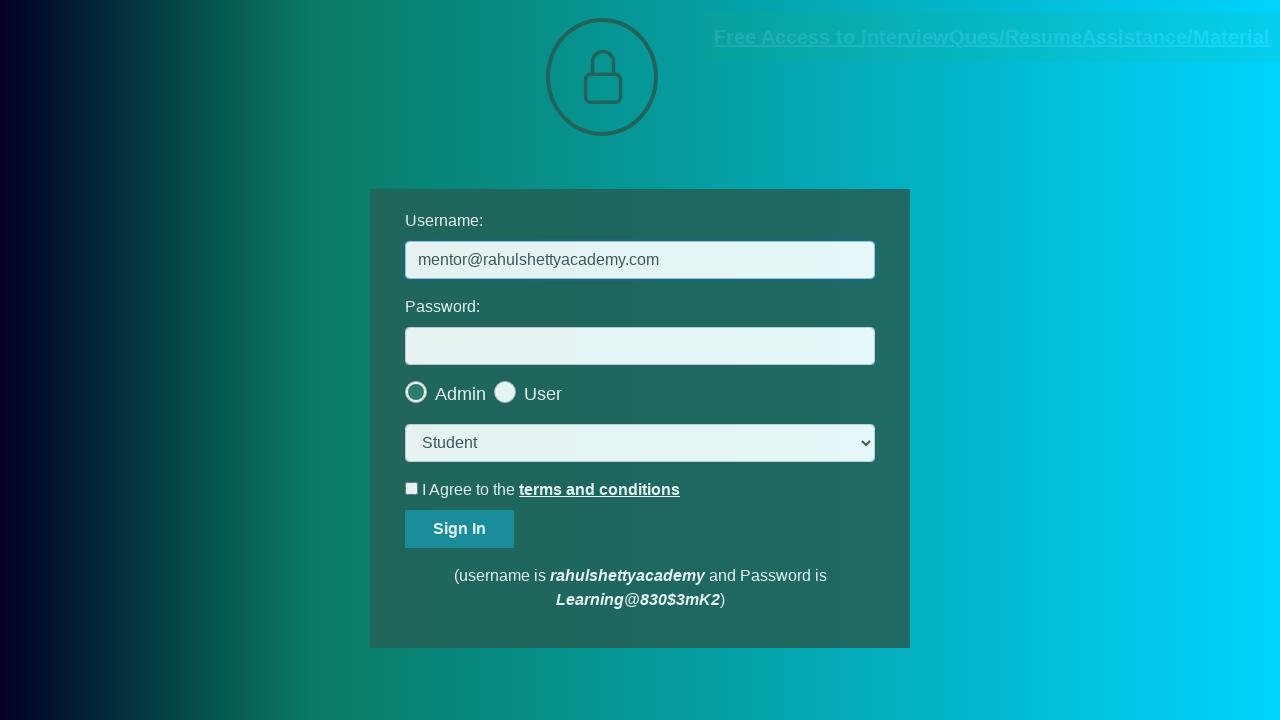

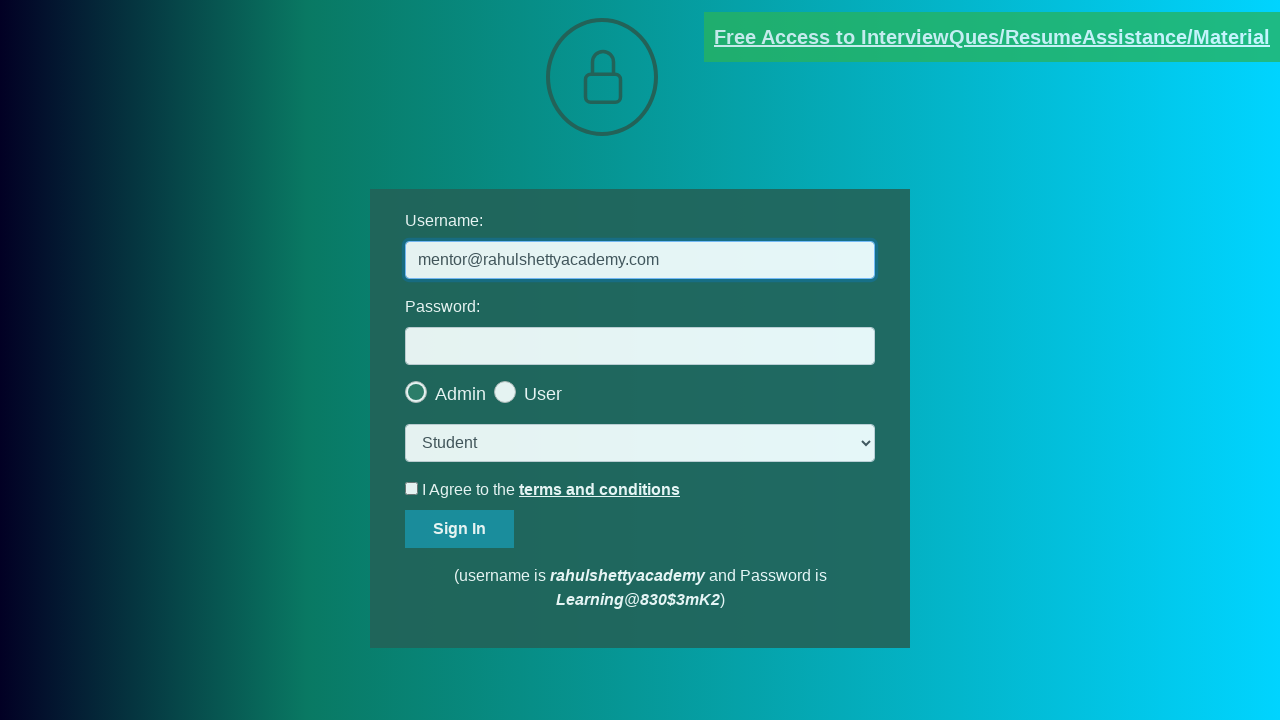